Tests iframe and alert handling by switching to an iframe, clicking a button that triggers a confirmation dialog, and accepting the alert

Starting URL: https://www.w3schools.com/jsref/tryit.asp?filename=tryjsref_confirm3

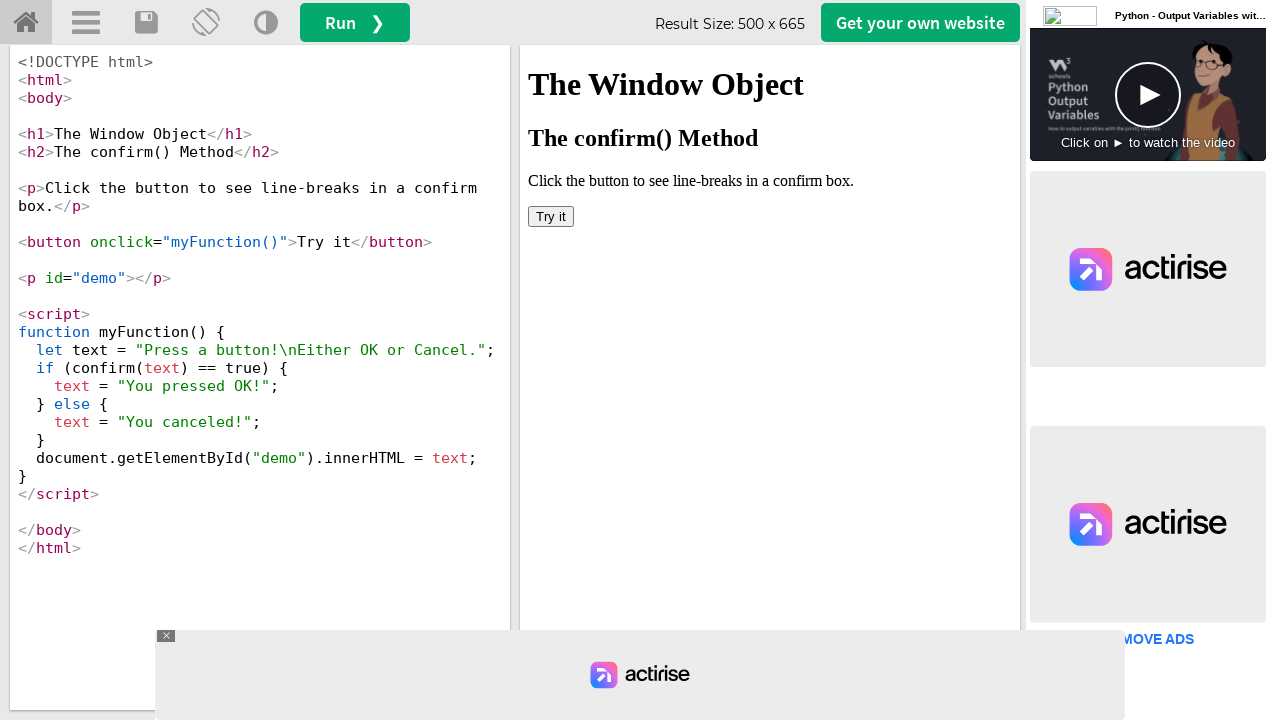

Located iframe containing the try it example
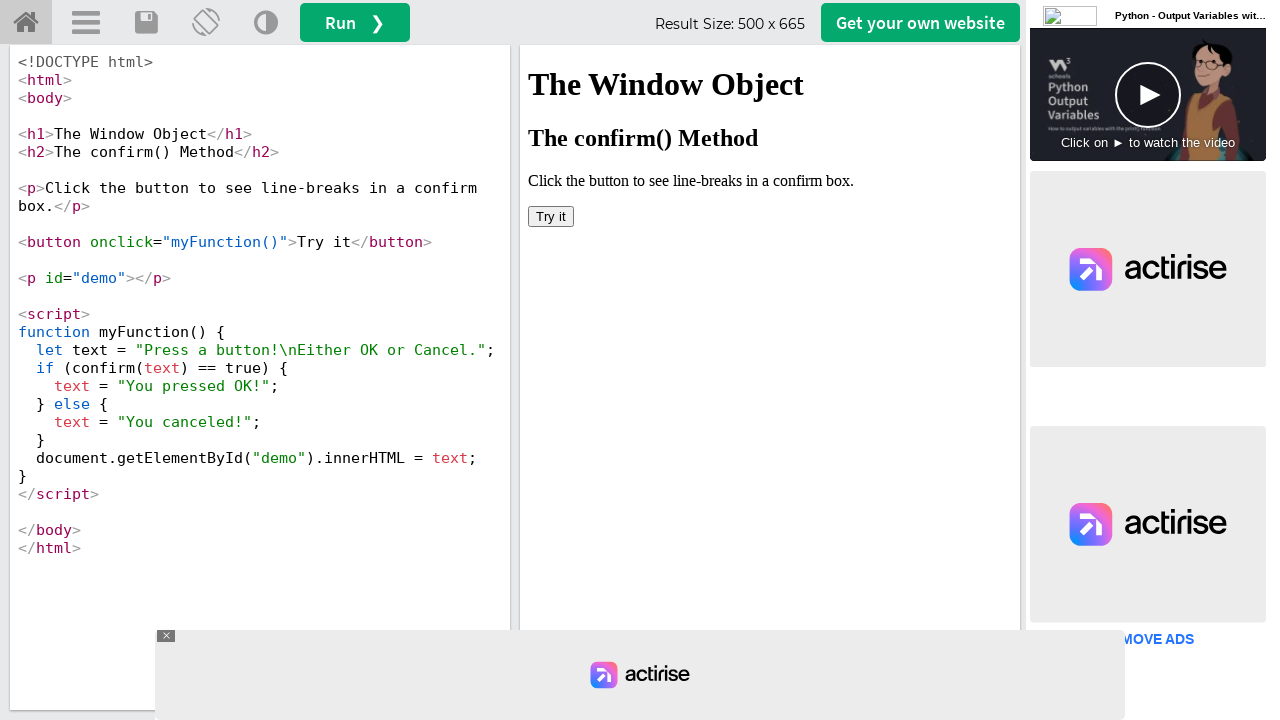

Clicked the 'Try it' button to trigger confirmation dialog at (551, 216) on iframe[name='iframeResult'] >> internal:control=enter-frame >> xpath=//h2[text()
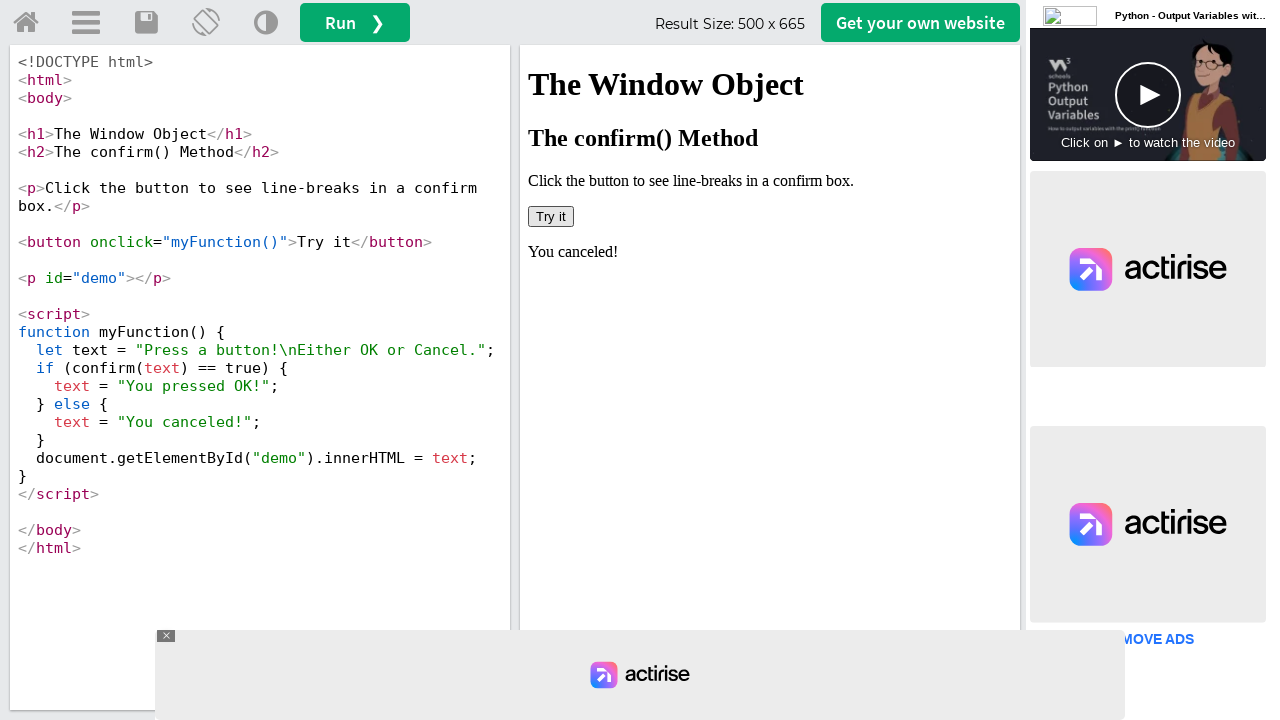

Set up dialog handler to accept confirmation alerts
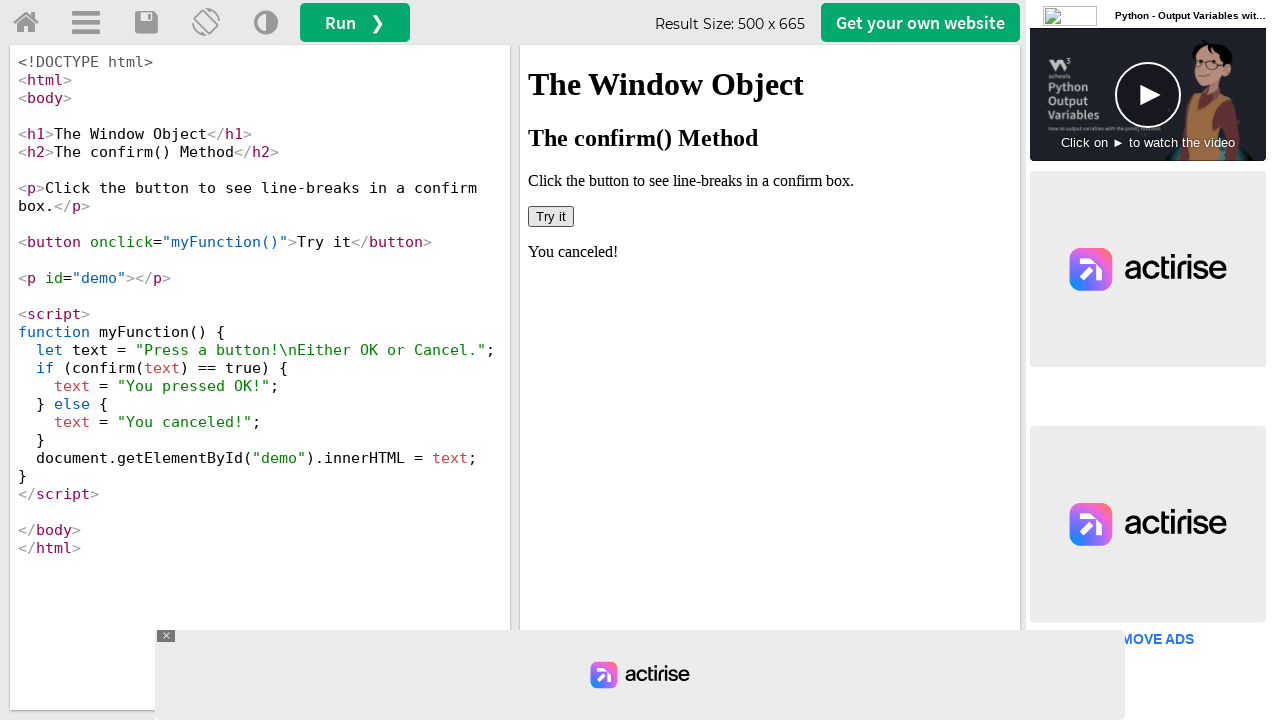

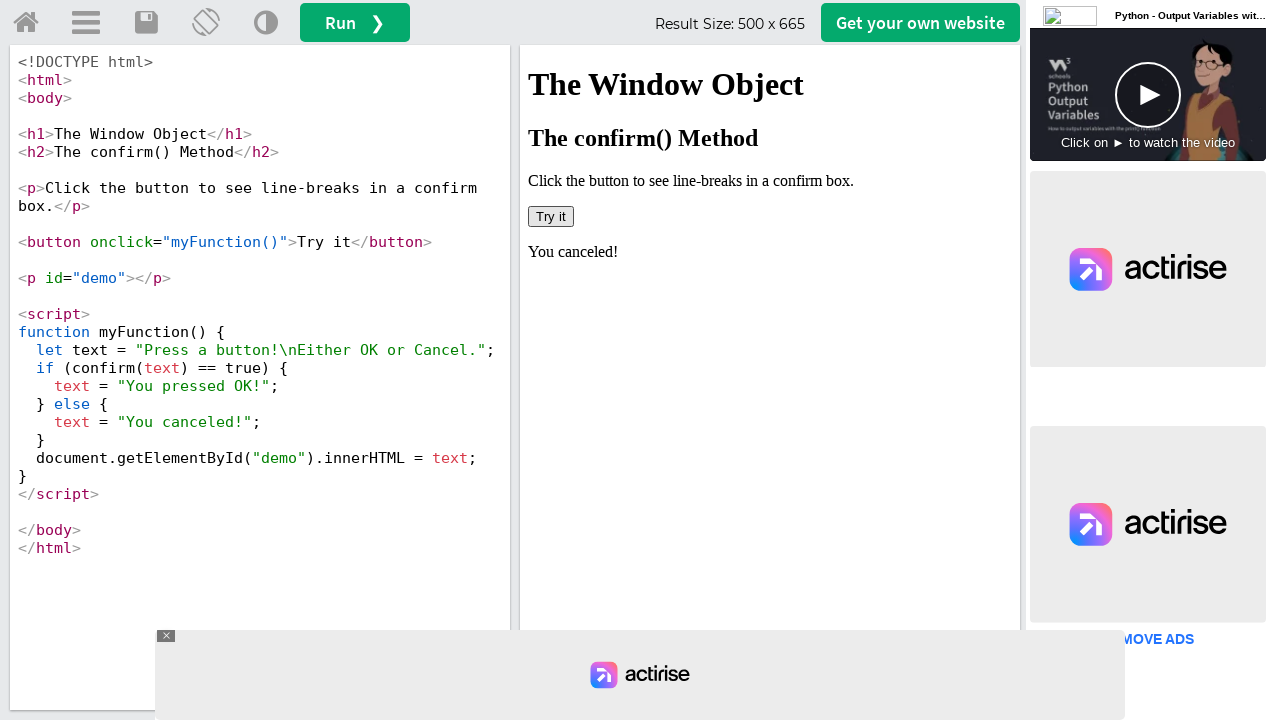